Navigates to the Automation Practice page and verifies that footer links are present on the page

Starting URL: https://rahulshettyacademy.com/AutomationPractice/

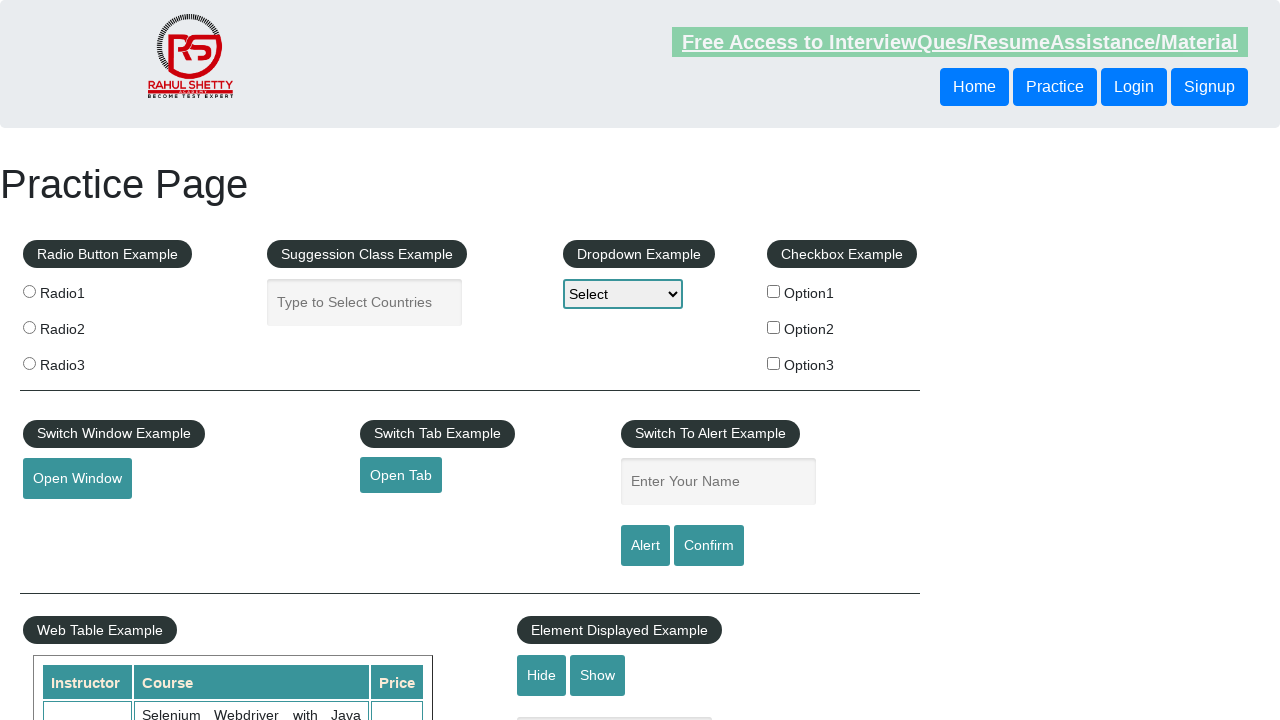

Waited for footer links selector to load
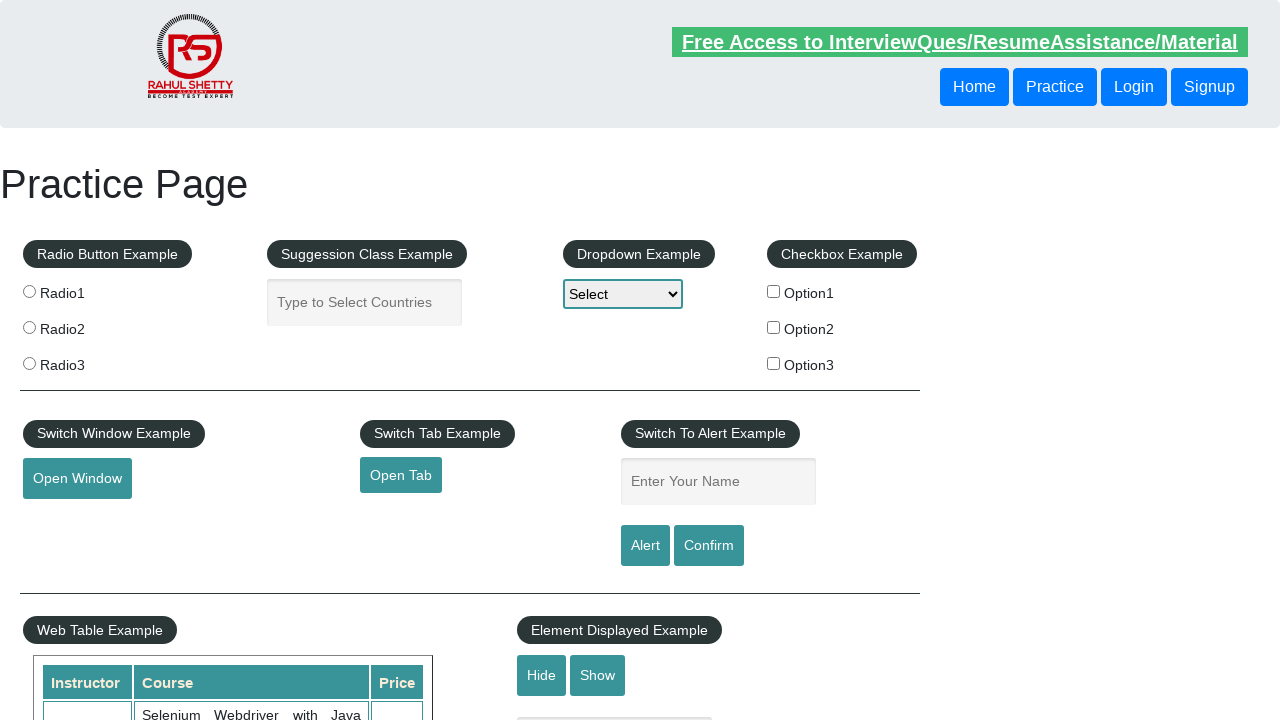

Located all footer links using selector 'li.gf-li a'
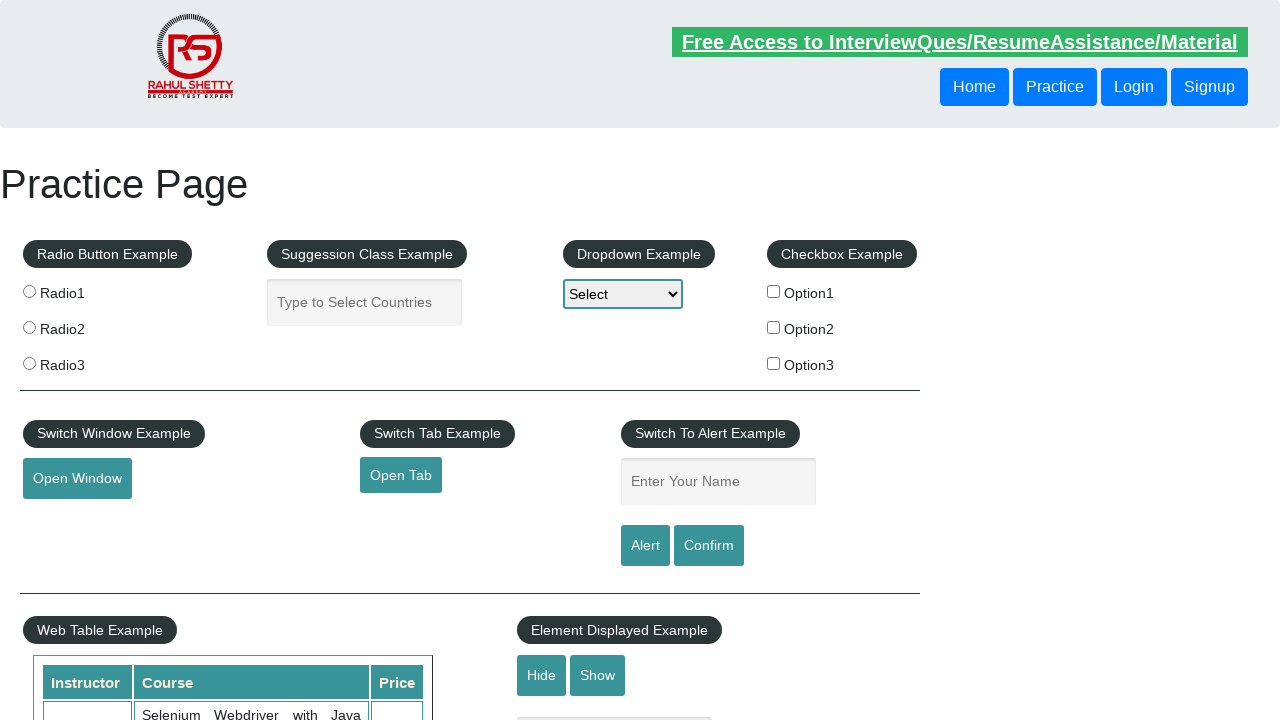

Counted footer links: 20 links found
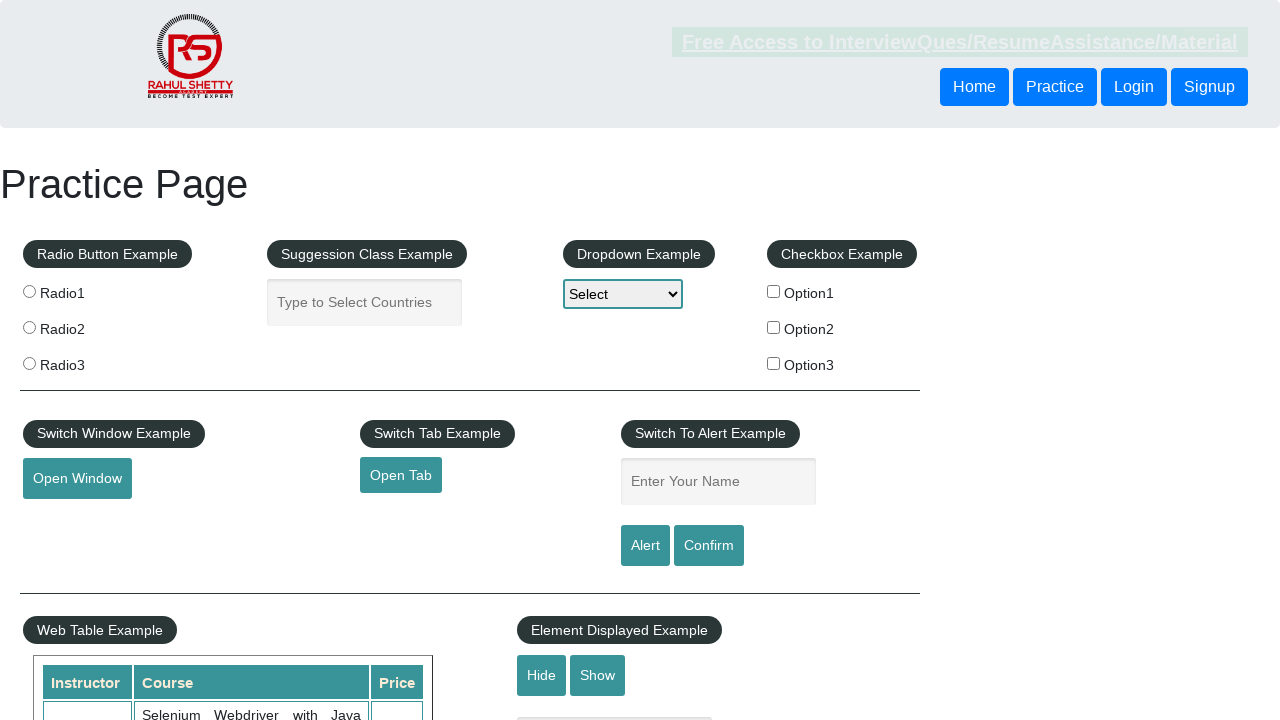

Verified that footer links are present on the page
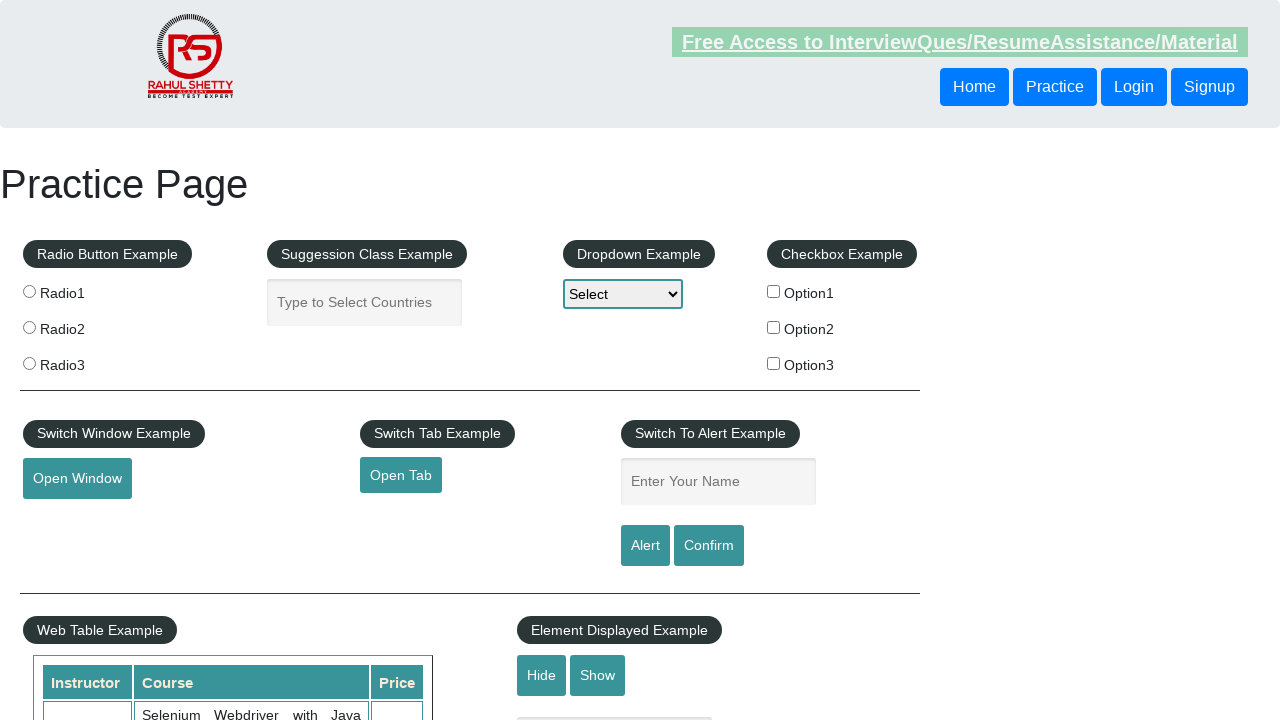

Retrieved first footer link
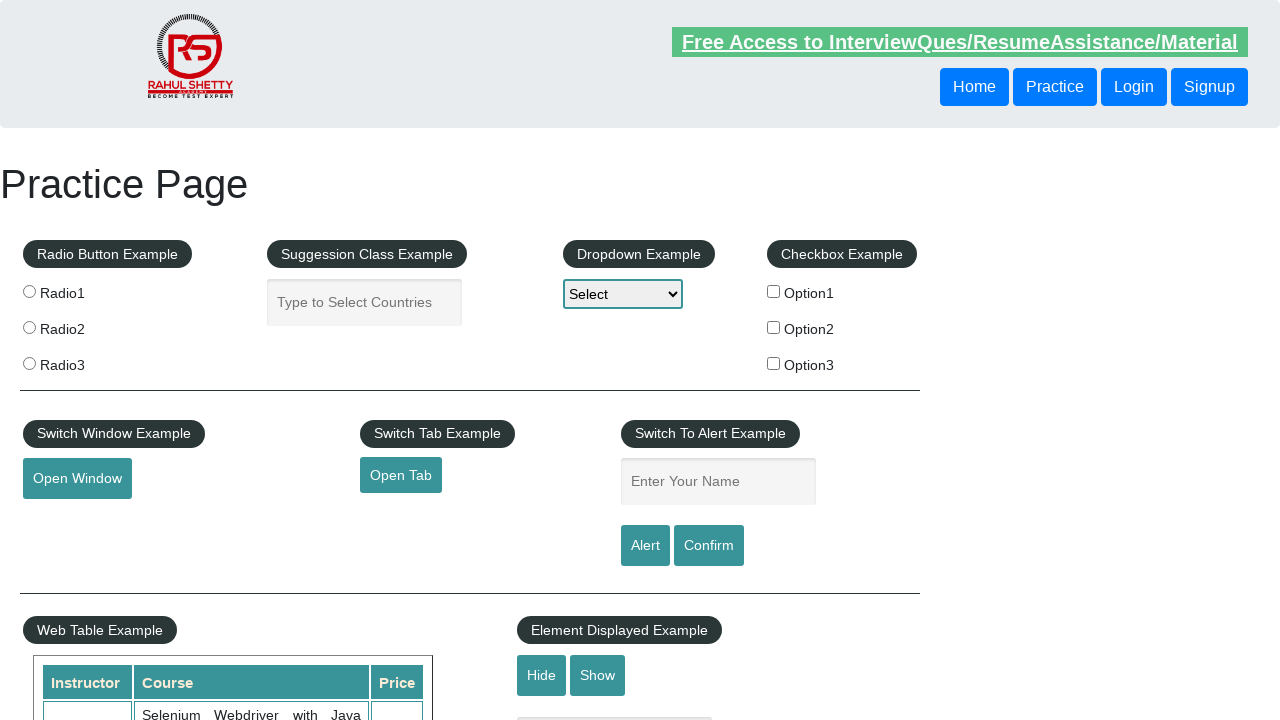

Retrieved href attribute from first link: #
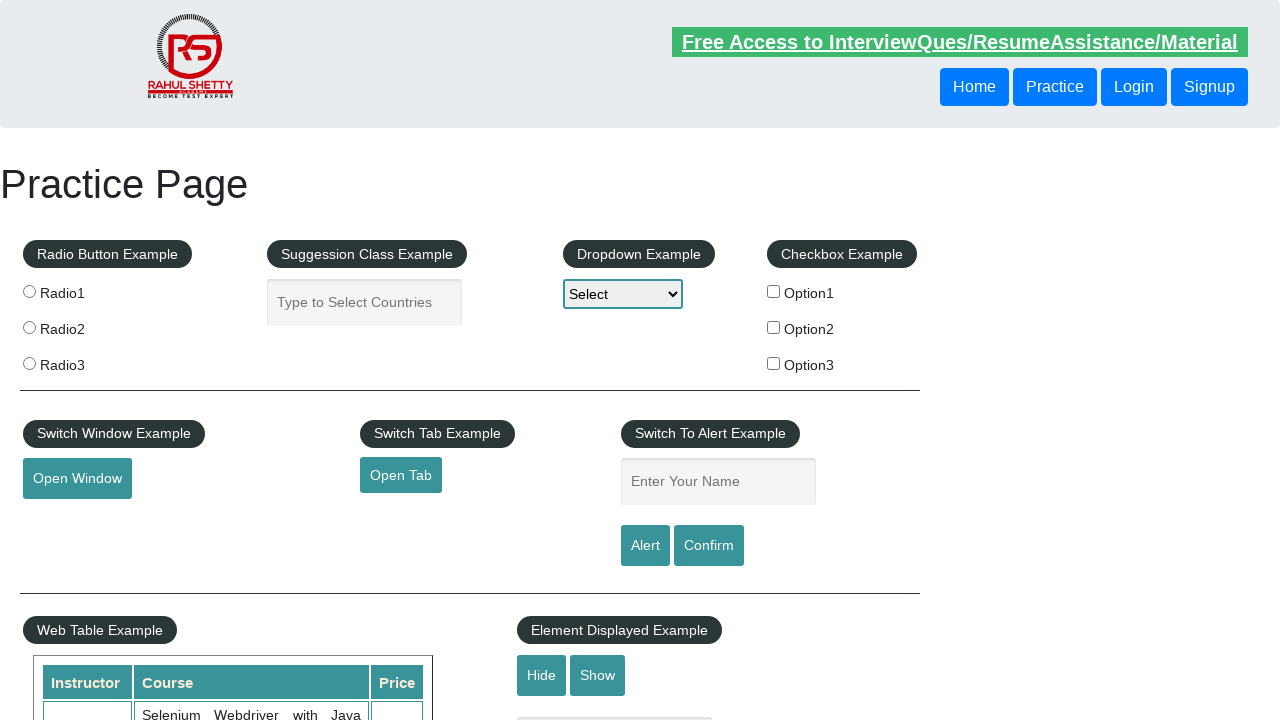

Verified that first link has a valid href attribute
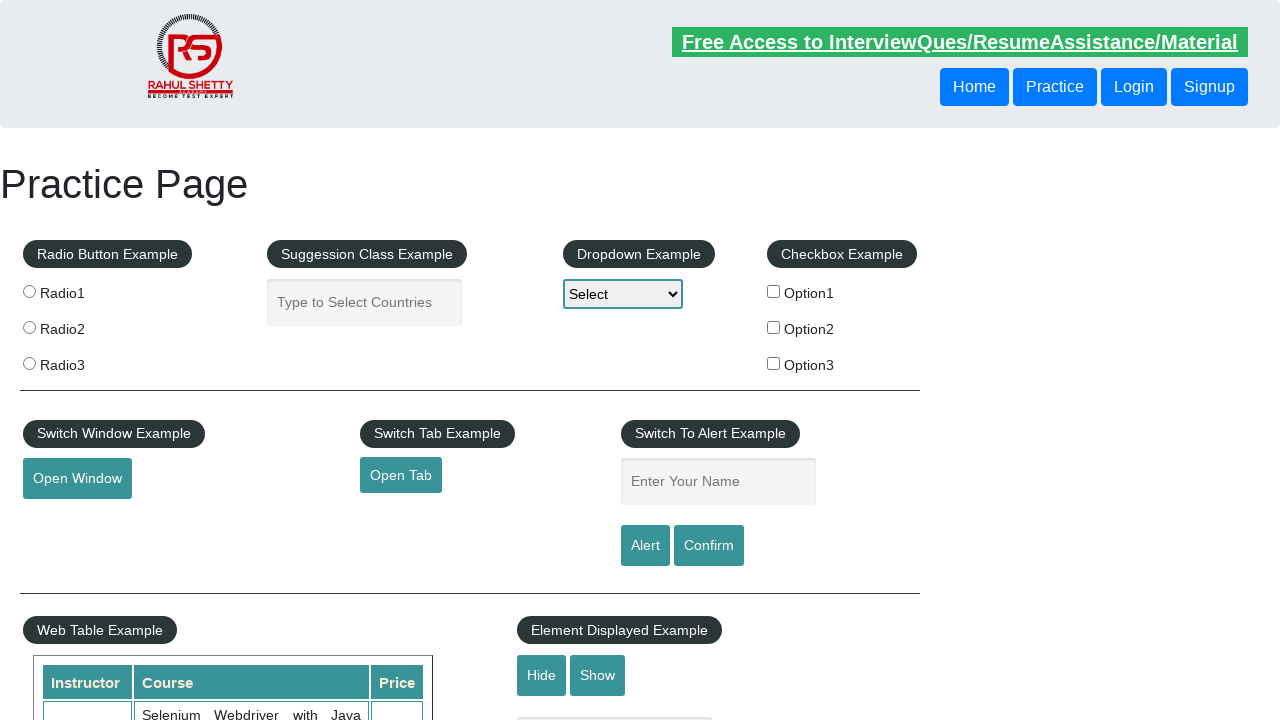

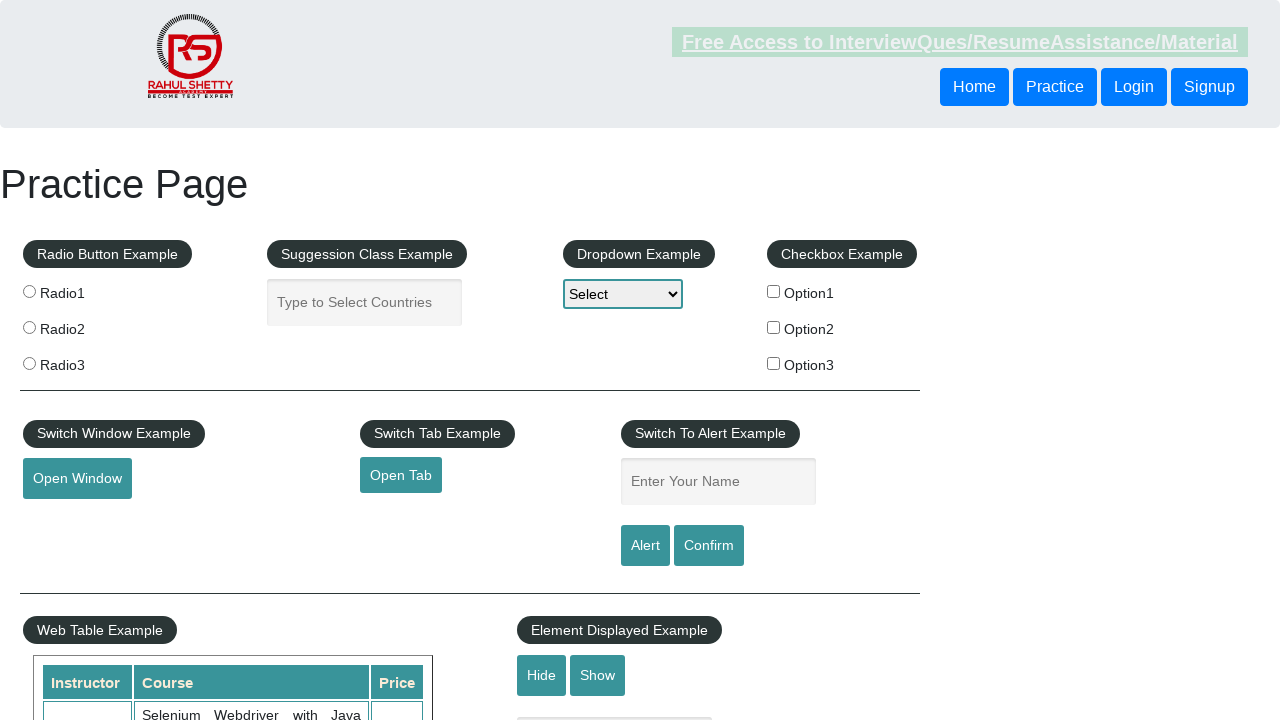